Tests multiple malicious inputs to verify no sensitive errors are exposed

Starting URL: https://www.dominos.com.au/store-finder/

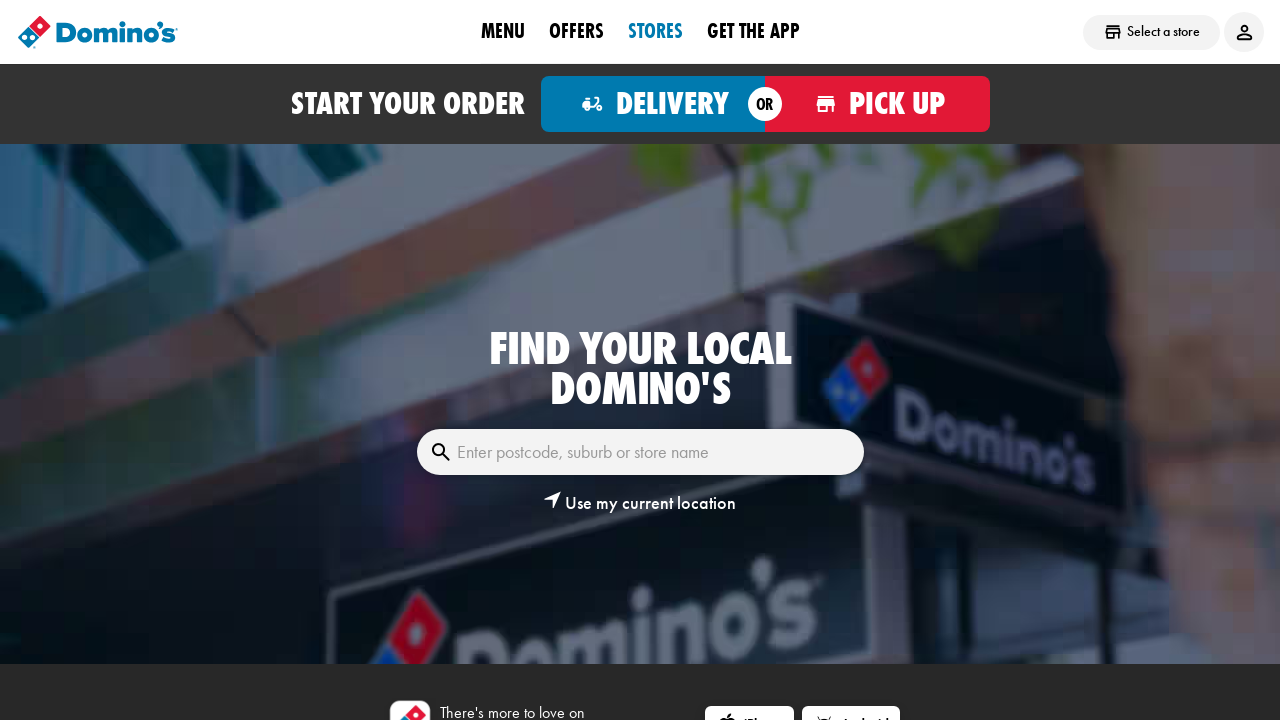

Located search textbox for postcode, suburb or store name
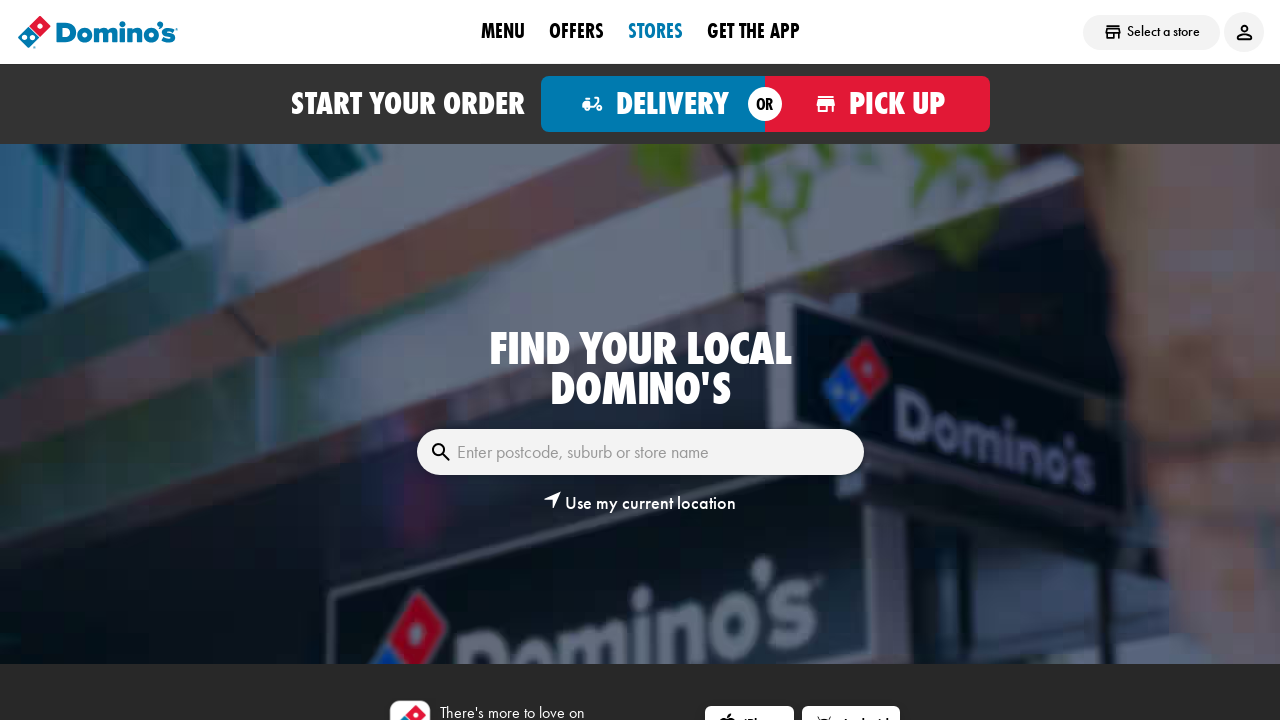

Cleared search box before testing malicious input on internal:role=textbox[name="Enter postcode, suburb or store name"i]
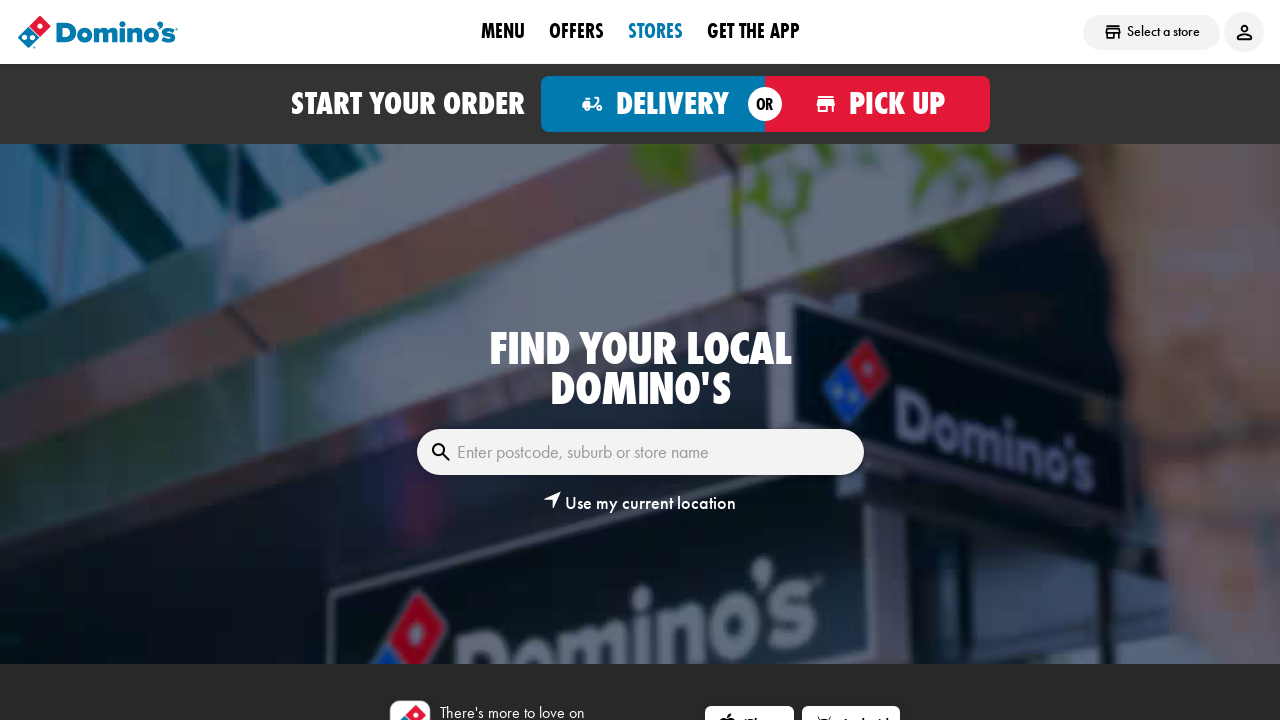

Filled search box with malicious input: '; DROP TABLE stores; -- on internal:role=textbox[name="Enter postcode, suburb or store name"i]
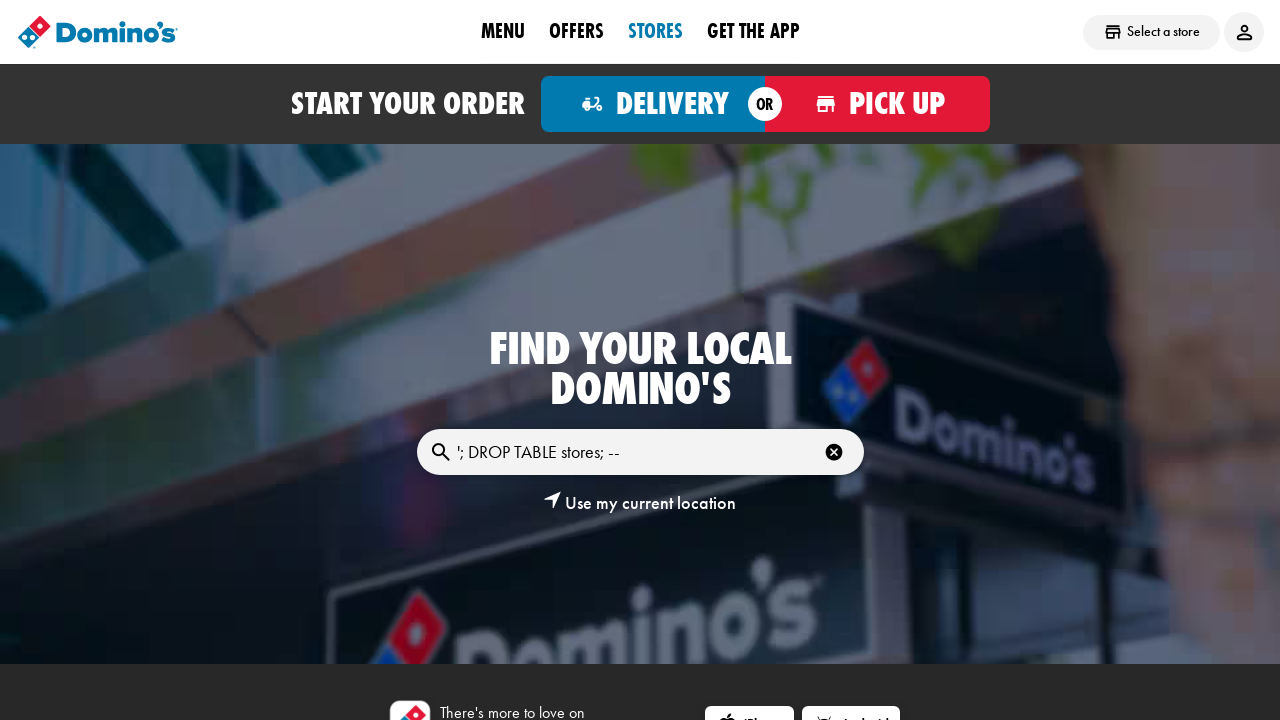

Waited 1 second to check for sensitive errors after malicious input
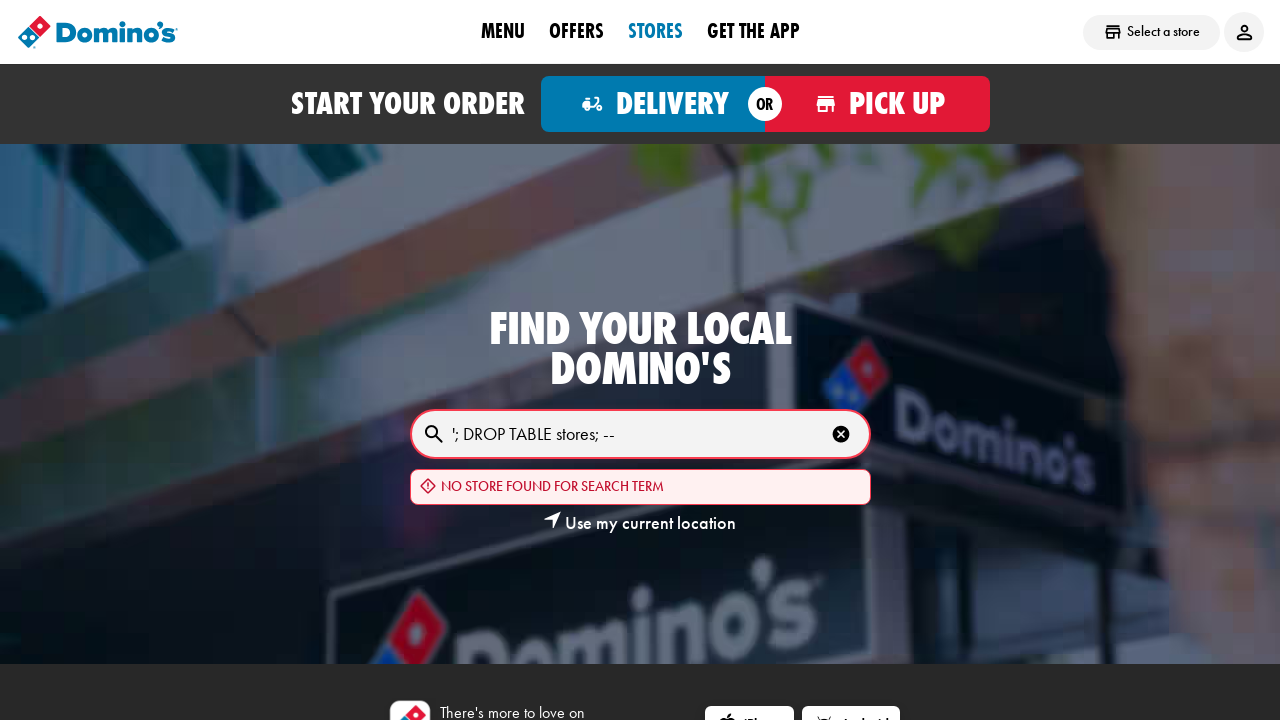

Cleared search box before testing malicious input on internal:role=textbox[name="Enter postcode, suburb or store name"i]
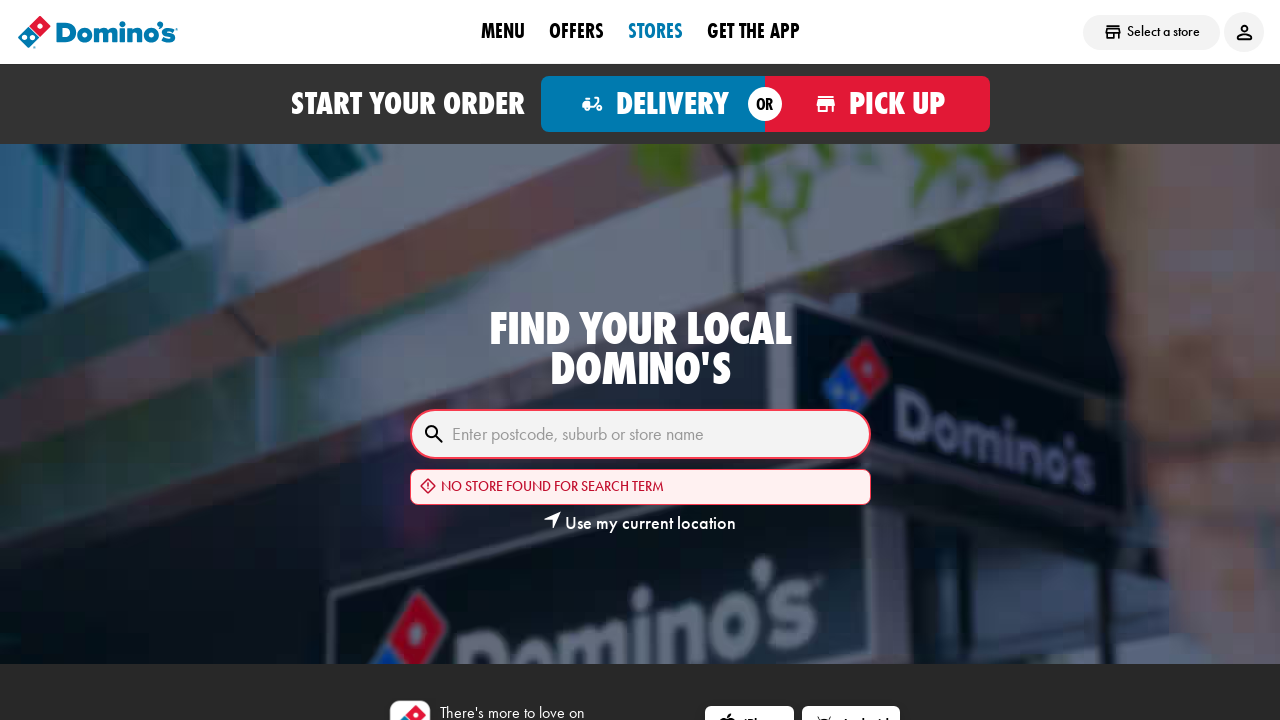

Filled search box with malicious input: <img src=x onerror=alert('XSS')> on internal:role=textbox[name="Enter postcode, suburb or store name"i]
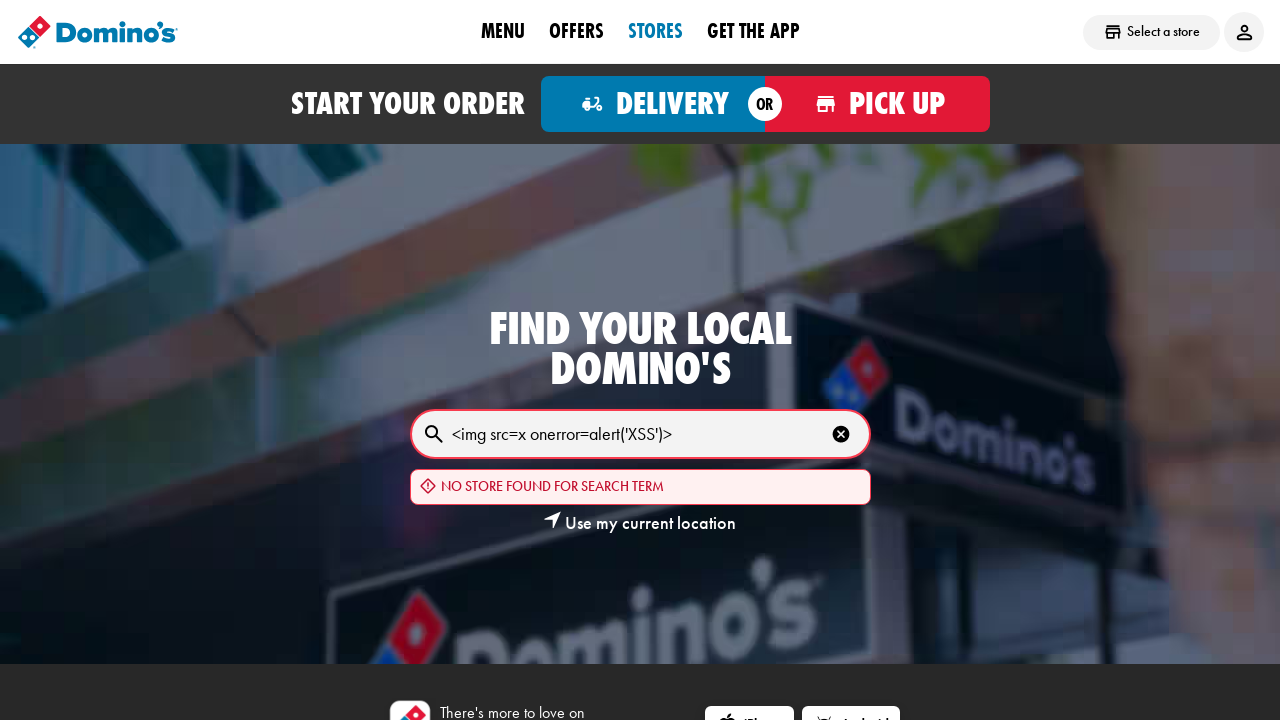

Waited 1 second to check for sensitive errors after malicious input
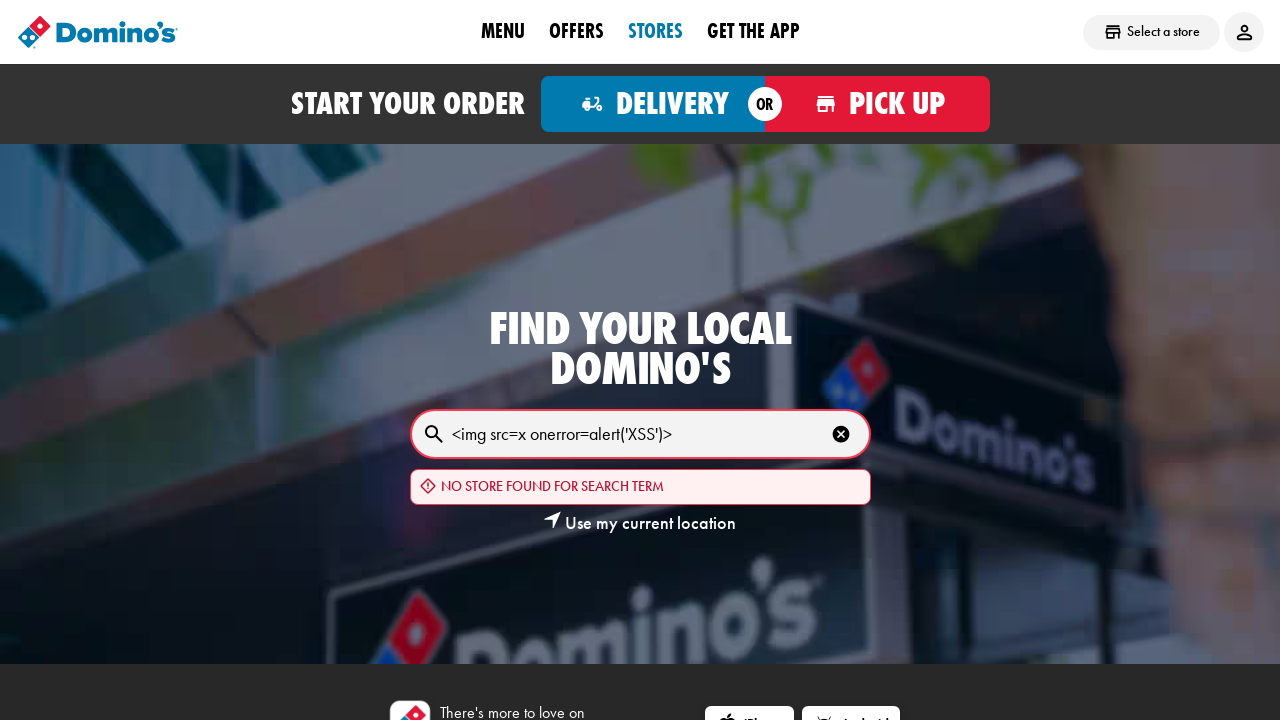

Cleared search box before testing malicious input on internal:role=textbox[name="Enter postcode, suburb or store name"i]
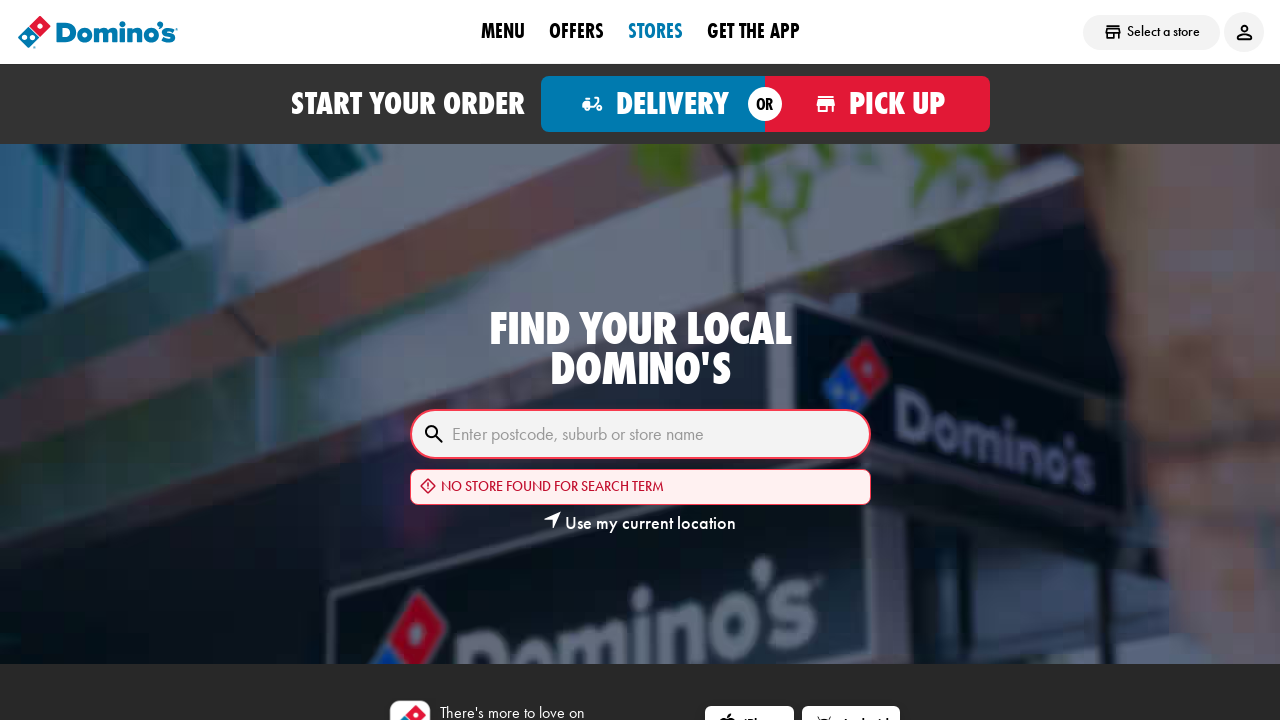

Filled search box with malicious input: ../../../etc/passwd on internal:role=textbox[name="Enter postcode, suburb or store name"i]
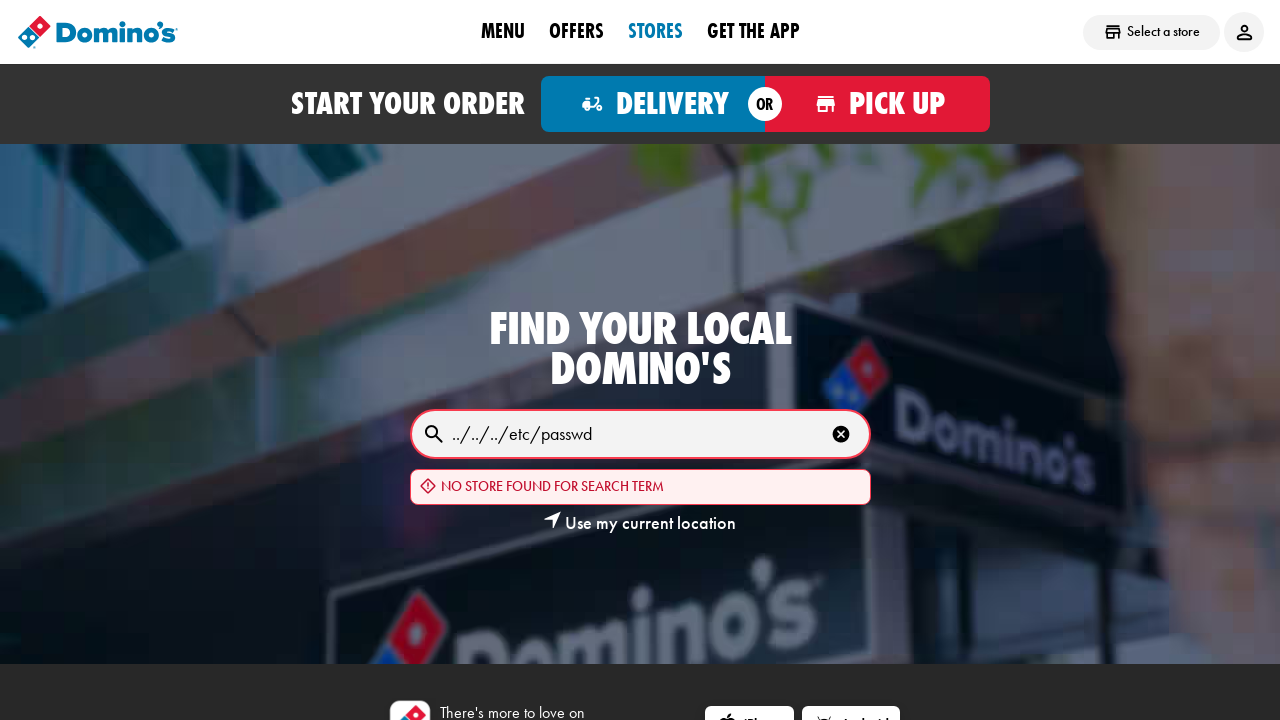

Waited 1 second to check for sensitive errors after malicious input
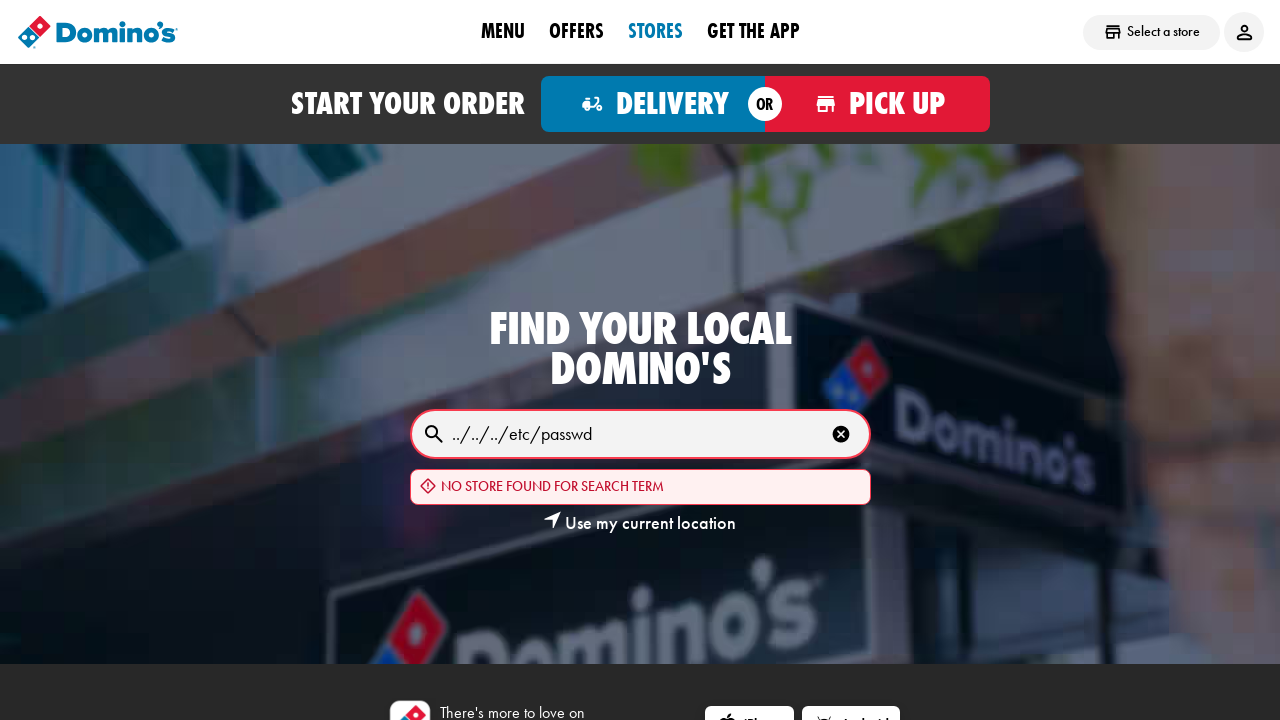

Verified page body is still present and functional after all malicious inputs
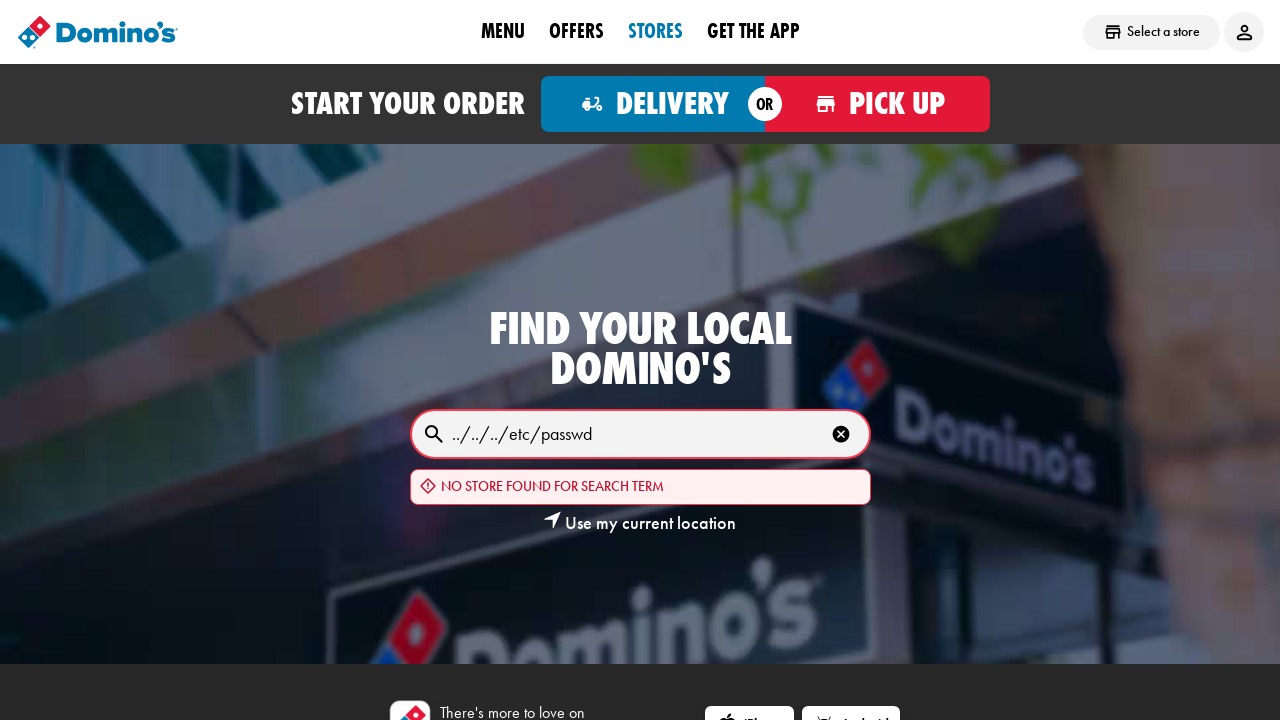

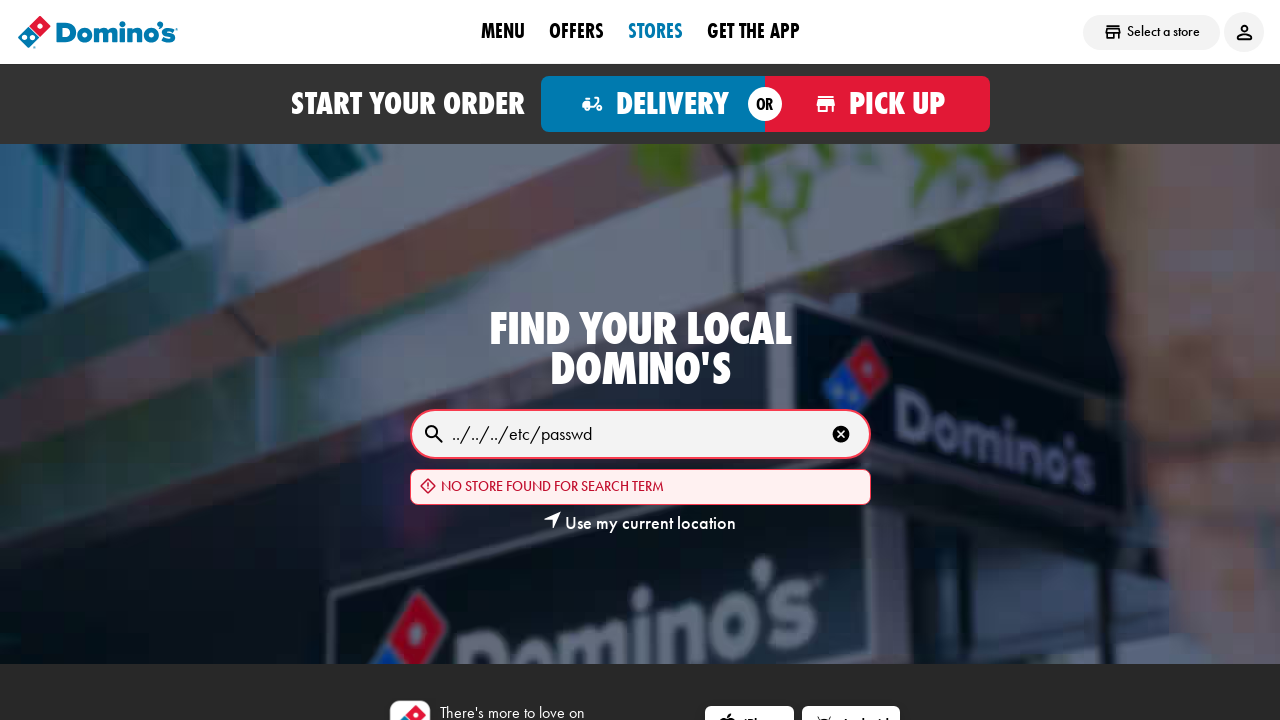